Tests JavaScript prompt dialog by entering text and accepting it

Starting URL: https://the-internet.herokuapp.com/javascript_alerts

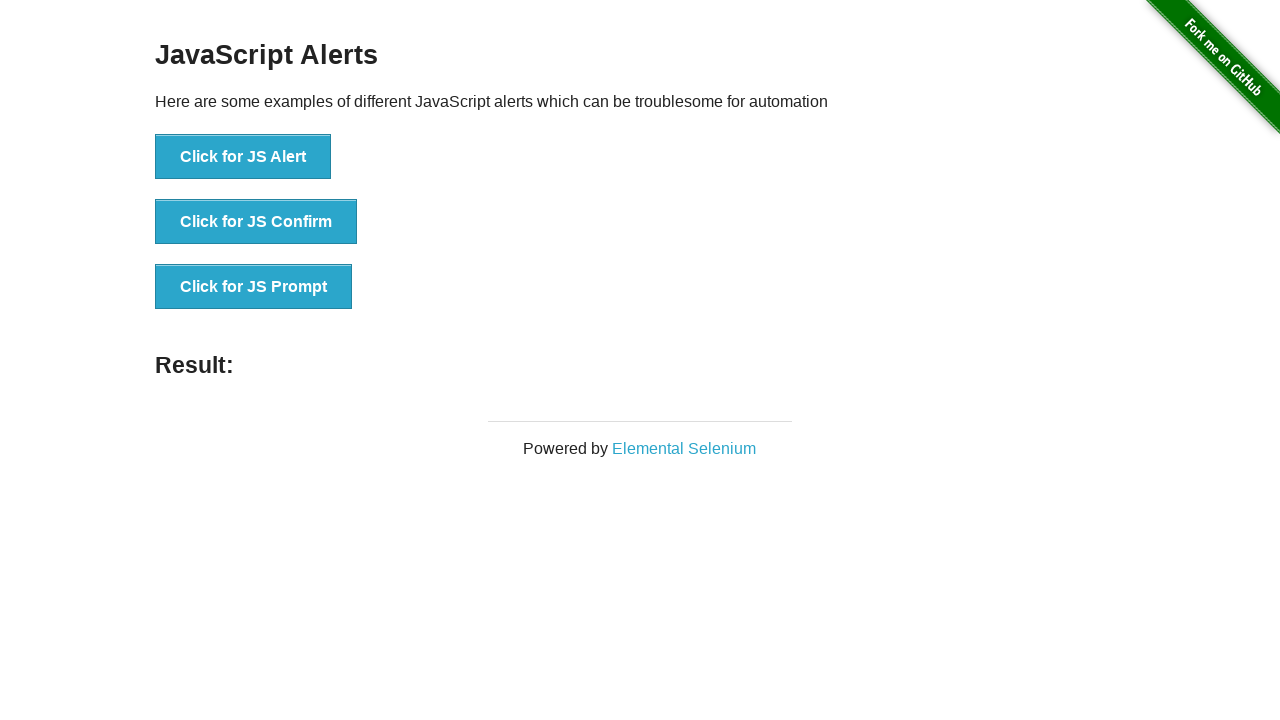

Set up dialog handler to accept prompt with 'Selenium'
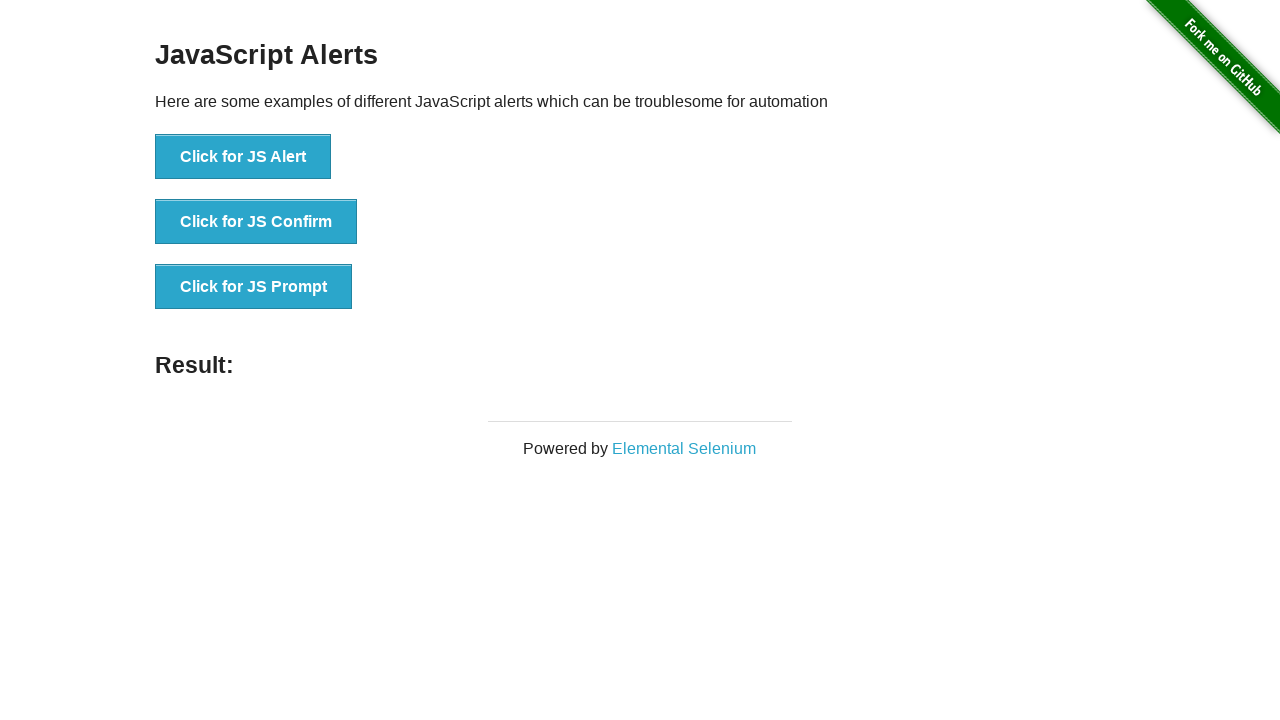

Clicked 'Click for JS Prompt' button to trigger JavaScript prompt dialog at (254, 287) on xpath=//button[text()='Click for JS Prompt']
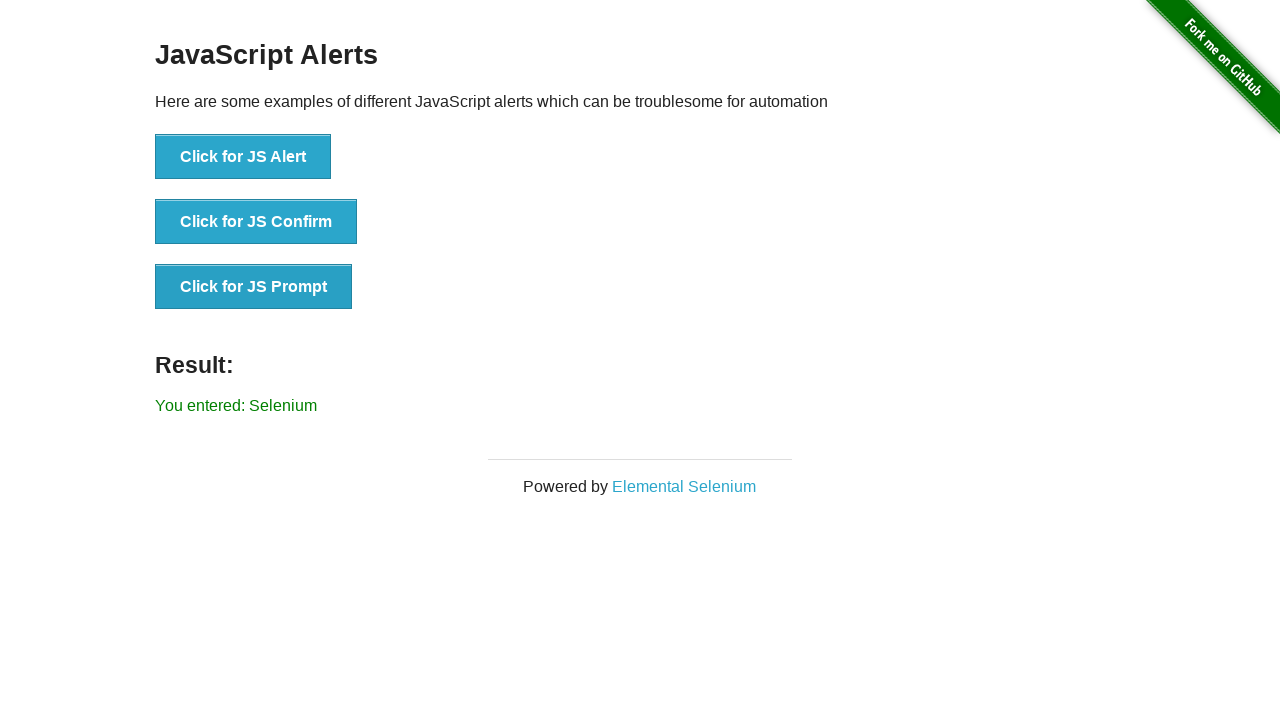

Result element loaded after prompt was accepted
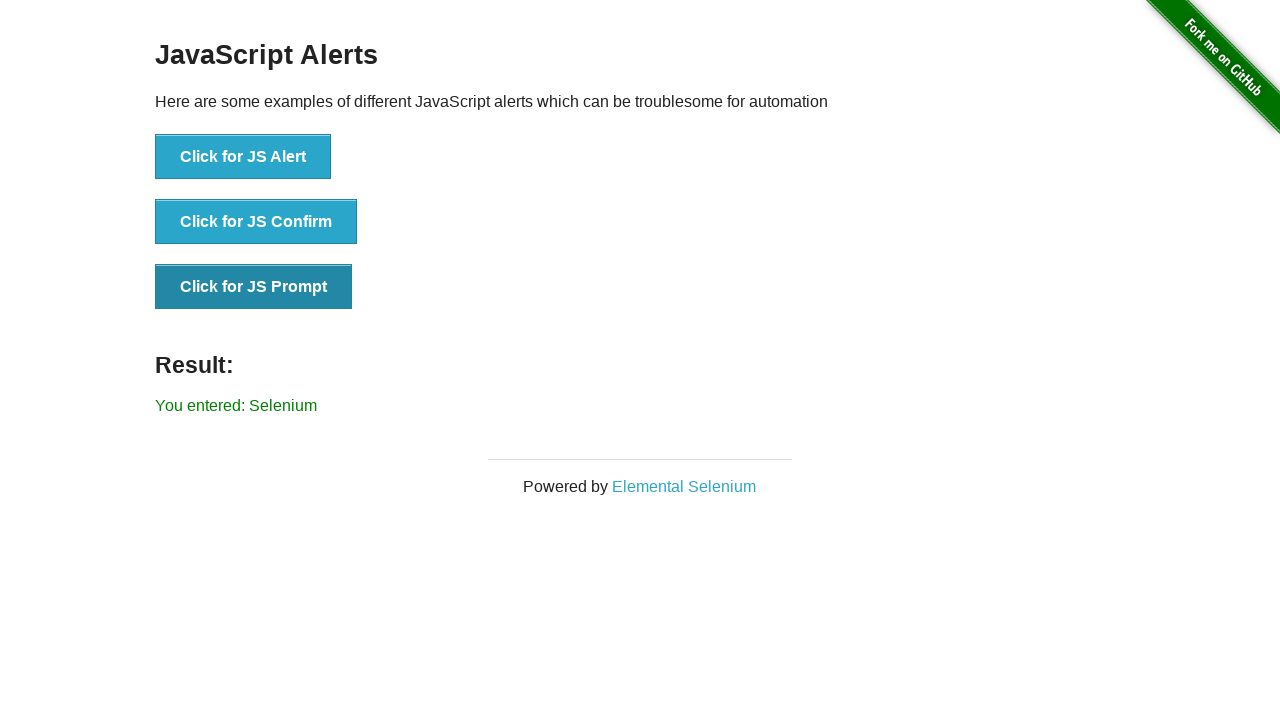

Verified result text shows 'You entered: Selenium'
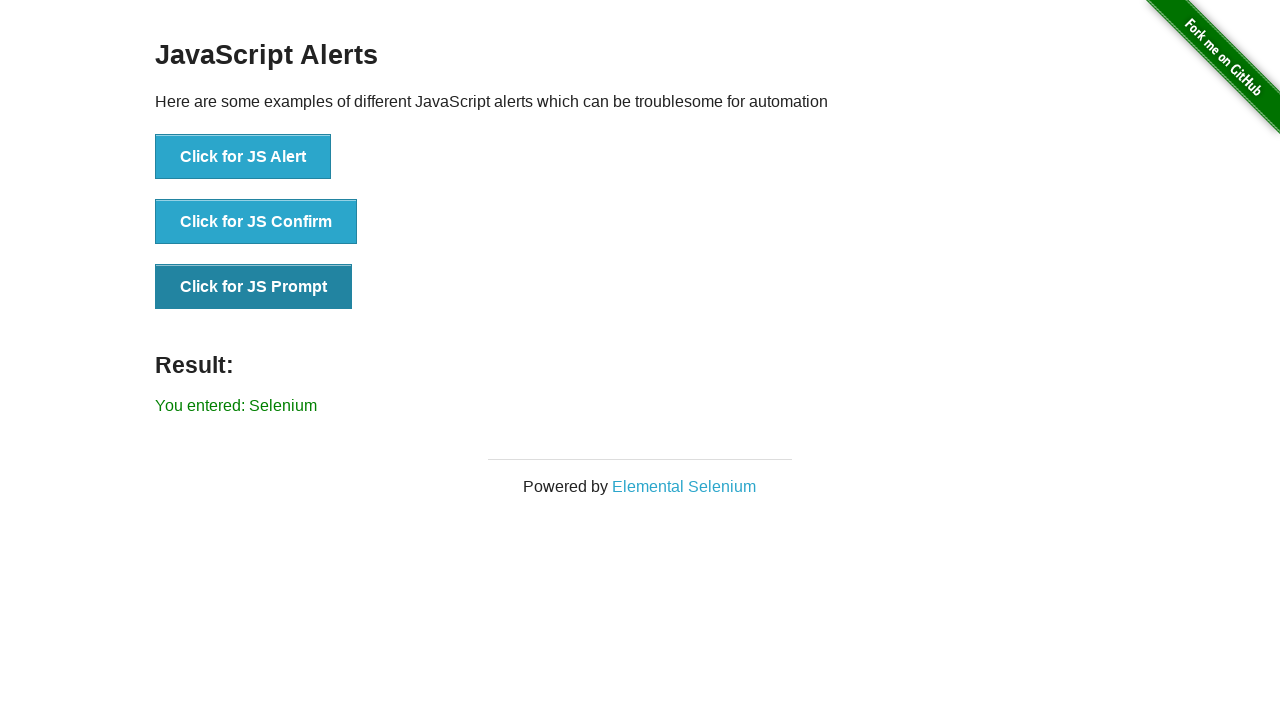

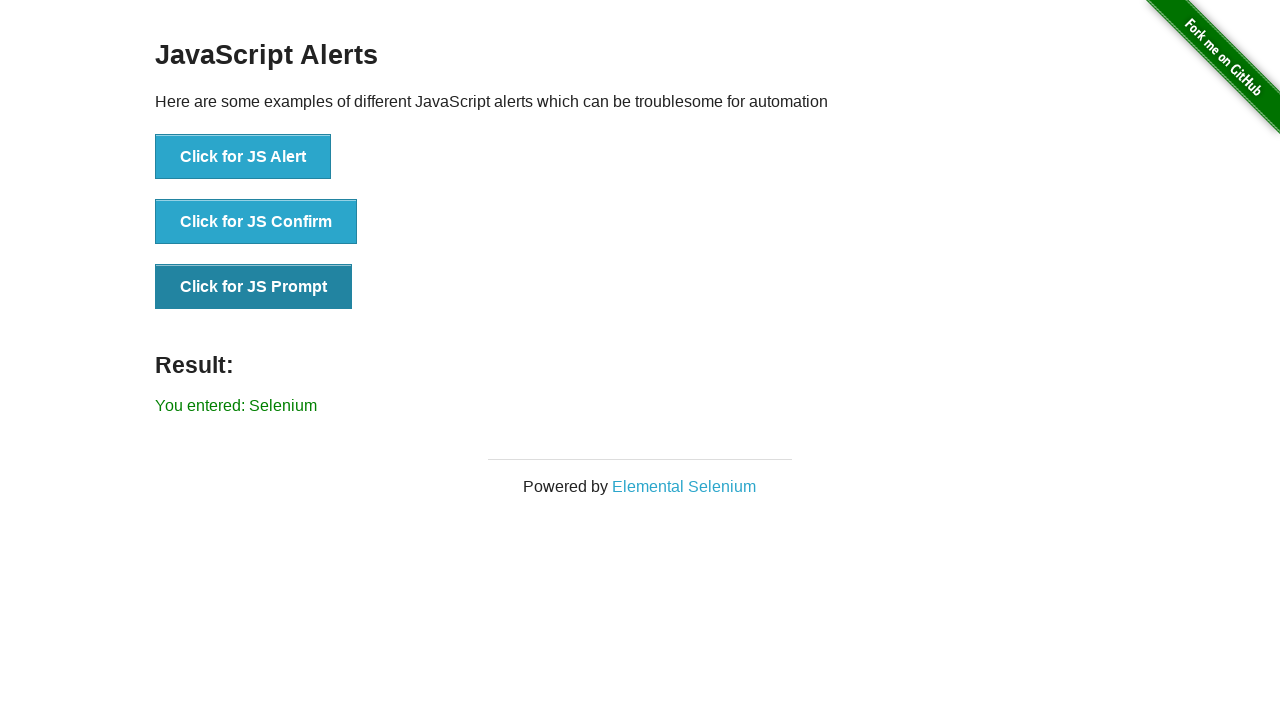